Navigates to a practice automation page and interacts with a table to count rows and extract data from the second row

Starting URL: https://rahulshettyacademy.com/AutomationPractice/

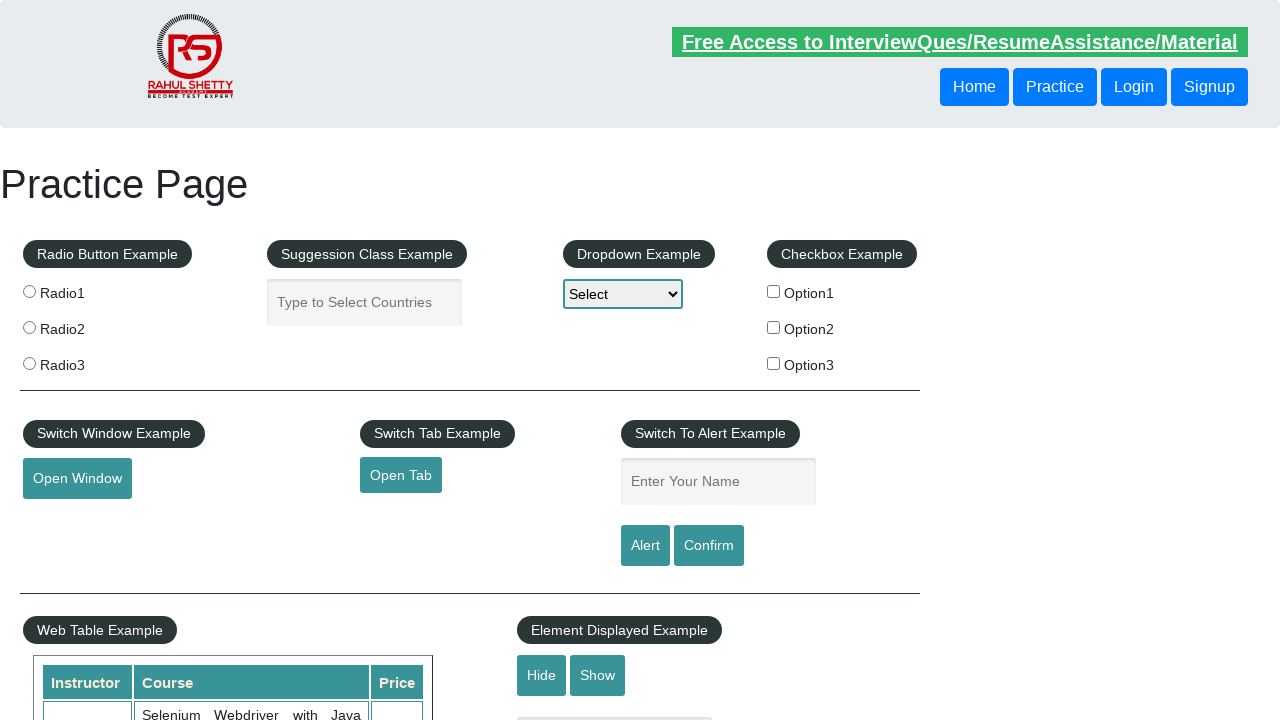

Waited for table with class 'table-display' to be present
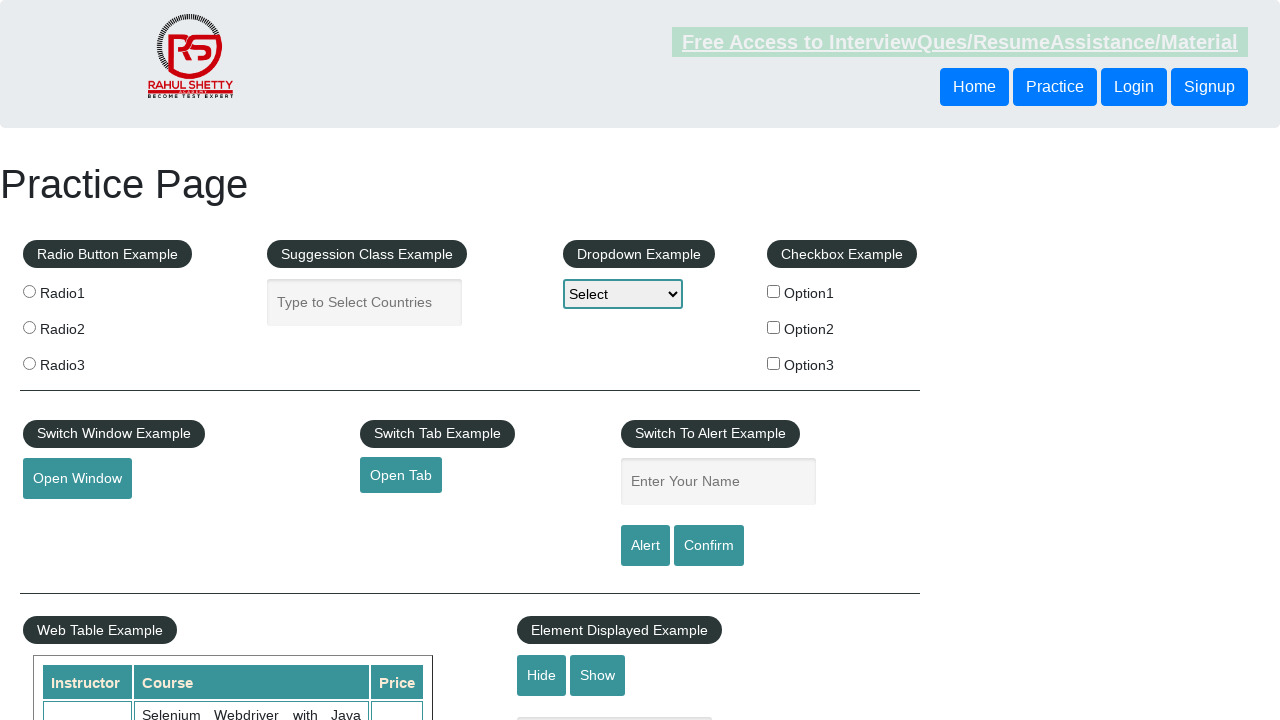

Retrieved all rows from table - found 11 rows
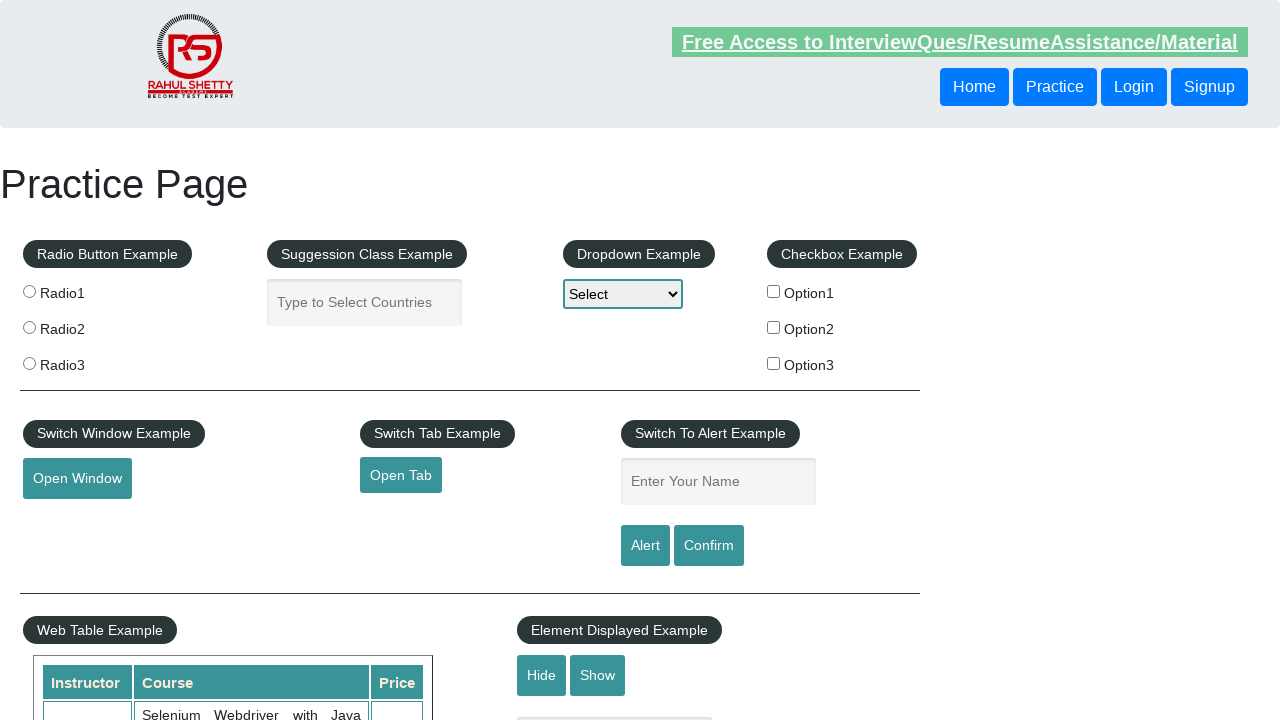

Retrieved all cells from third row - found 3 columns
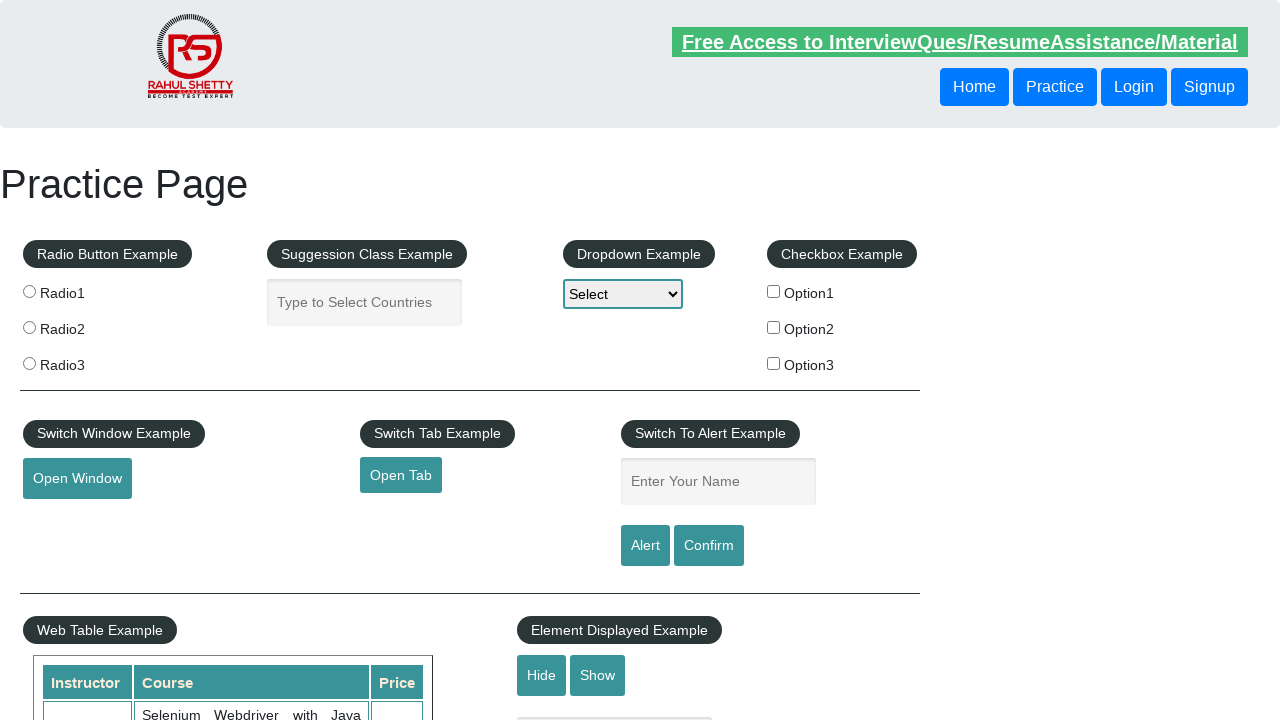

Extracted cell content: 'Rahul Shetty'
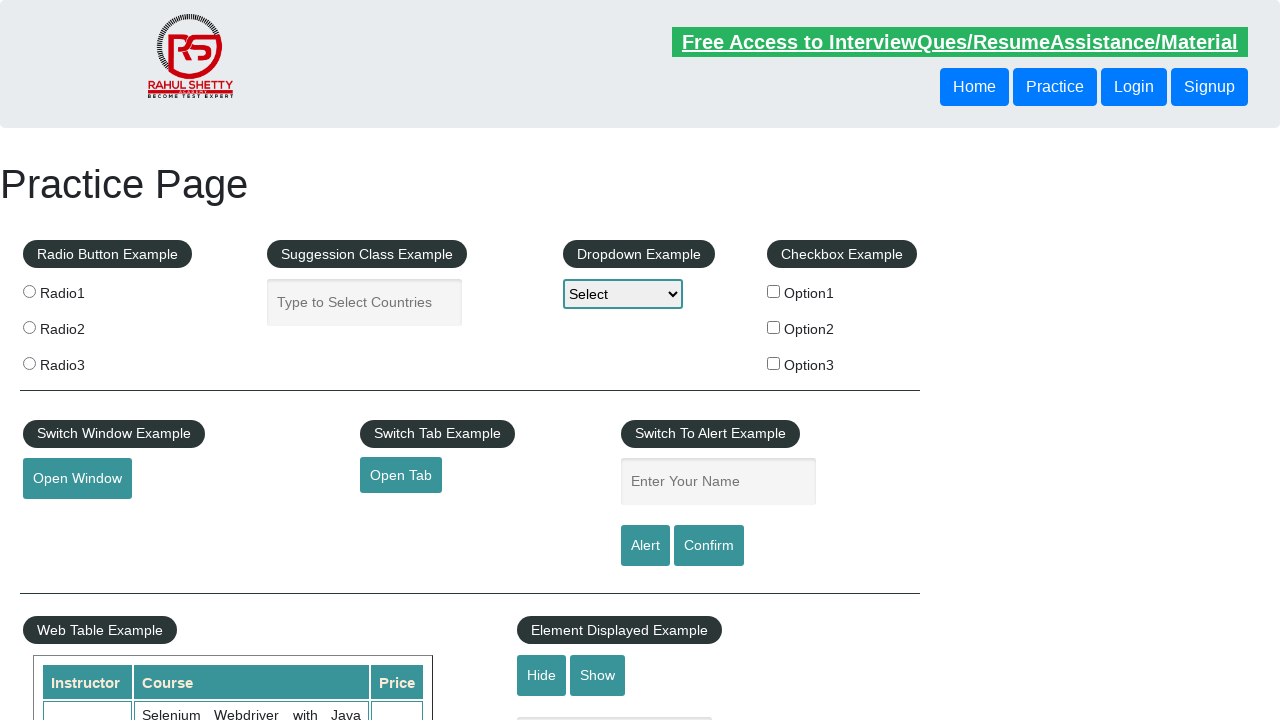

Extracted cell content: 'Learn SQL in Practical + Database Testing from Scratch'
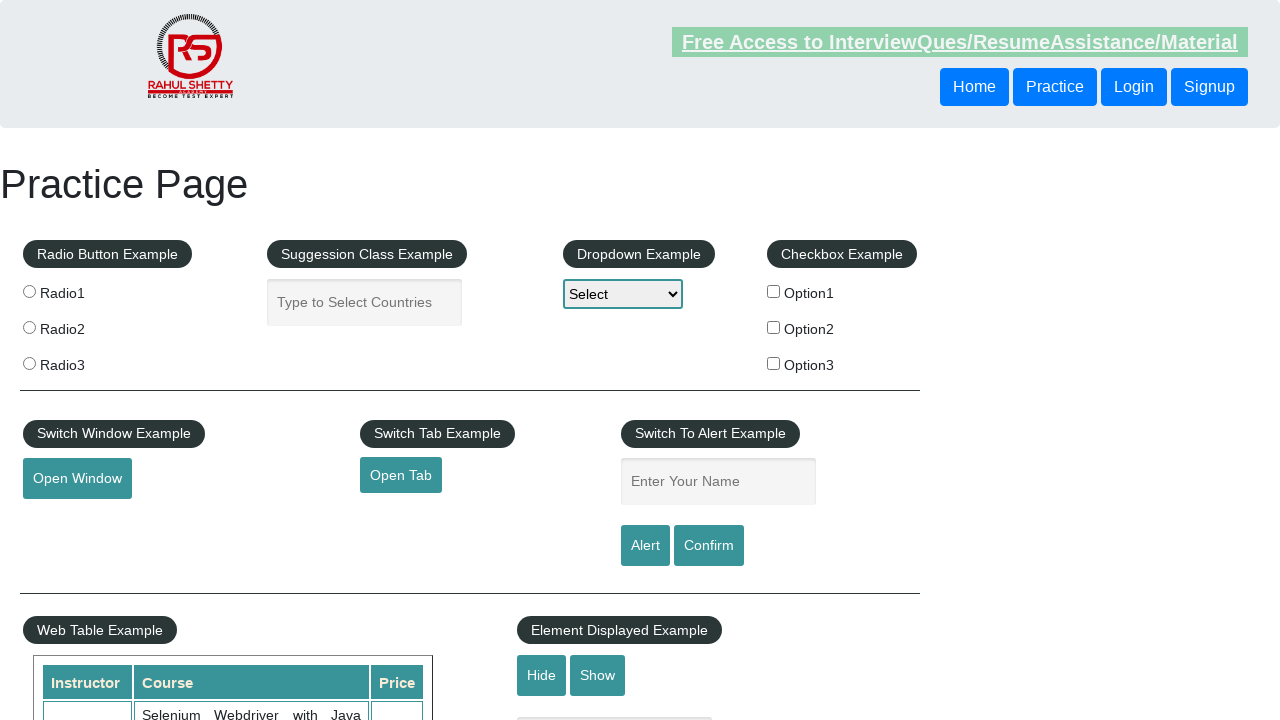

Extracted cell content: '25'
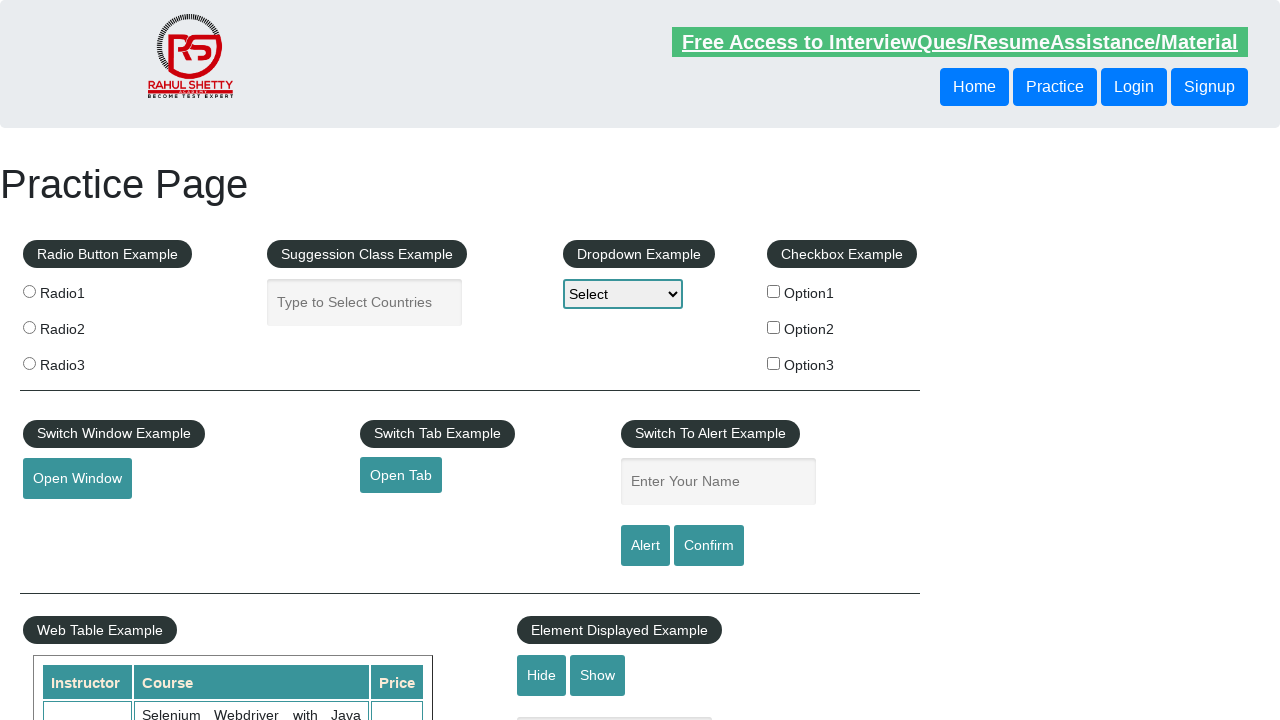

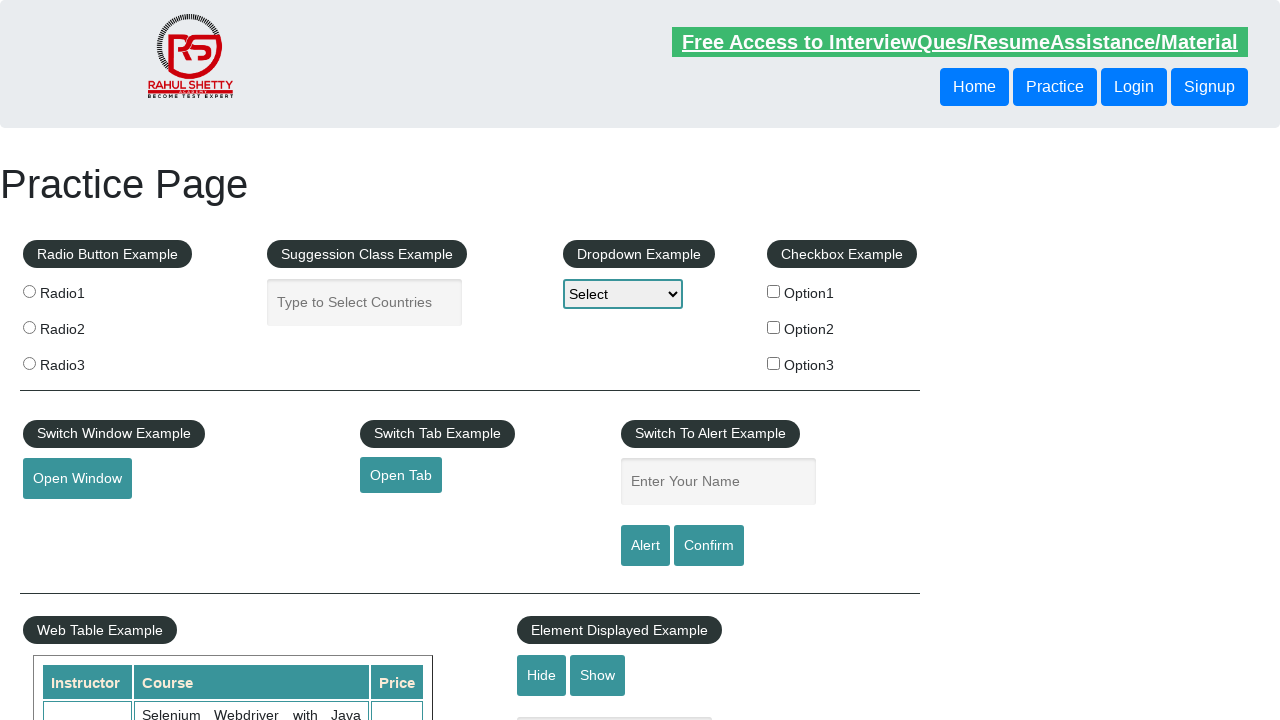